Tests scrolling functionality on an automation practice site by navigating to the page, resizing the window, and scrolling to find a specific table cell element containing "Personal Shopper".

Starting URL: https://play2.automationcamp.ir/

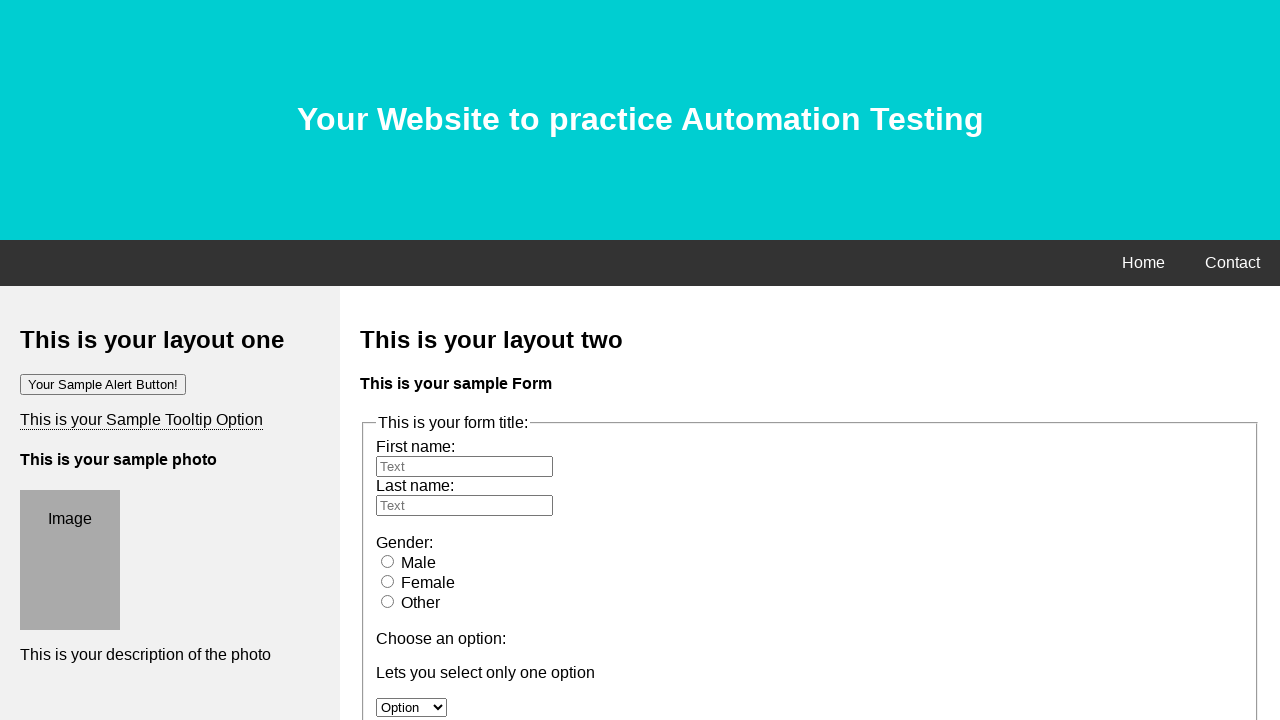

Navigated to automation practice site
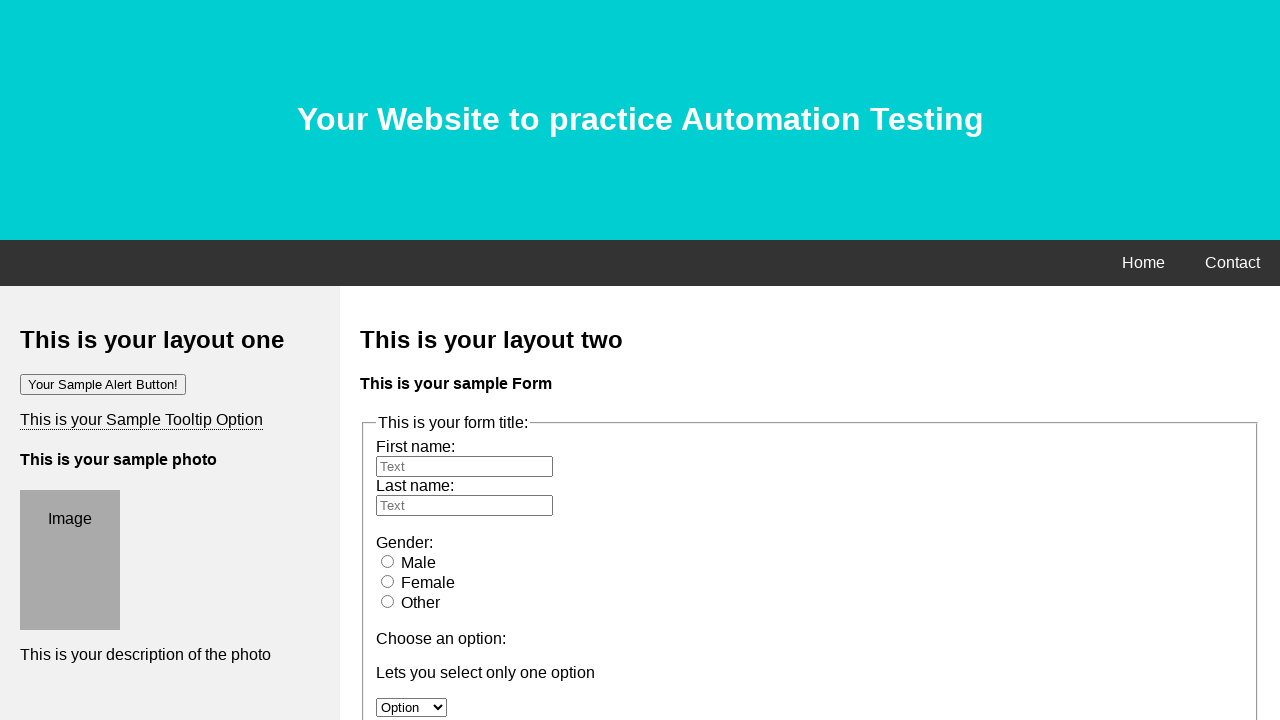

Set viewport size to 200x800
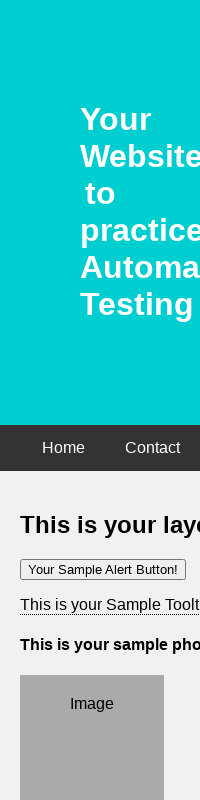

Table cell containing 'Personal Shopper' is now present
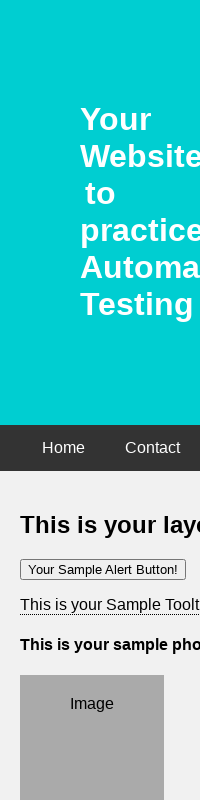

Pressed End key to scroll to bottom of page
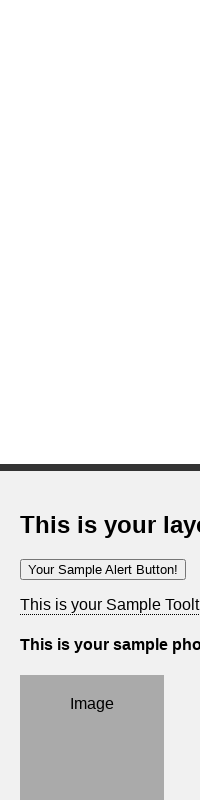

Waited for scroll animation to complete
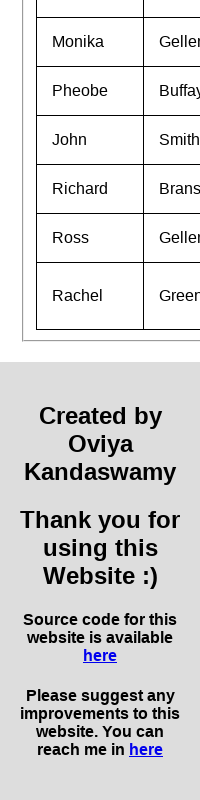

Scrolled 'Personal Shopper' cell into view
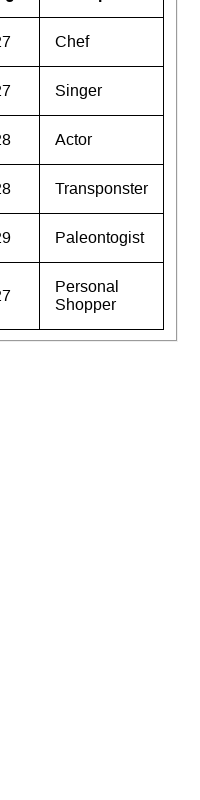

Waited to observe the scrolled element
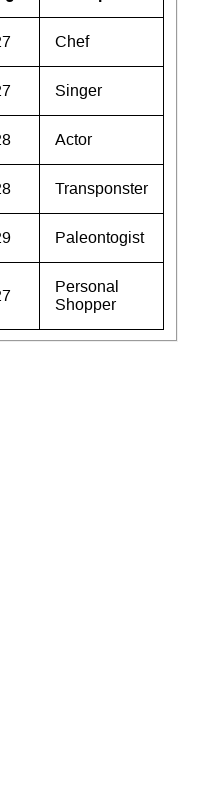

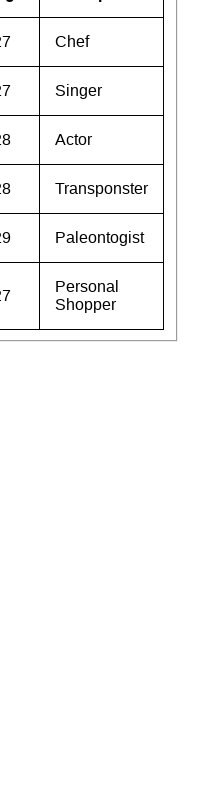